Tests the checkout flow on DemoBlaze e-commerce site by navigating to cart, placing an order with customer details and payment information, and verifying the purchase confirmation.

Starting URL: https://www.demoblaze.com/

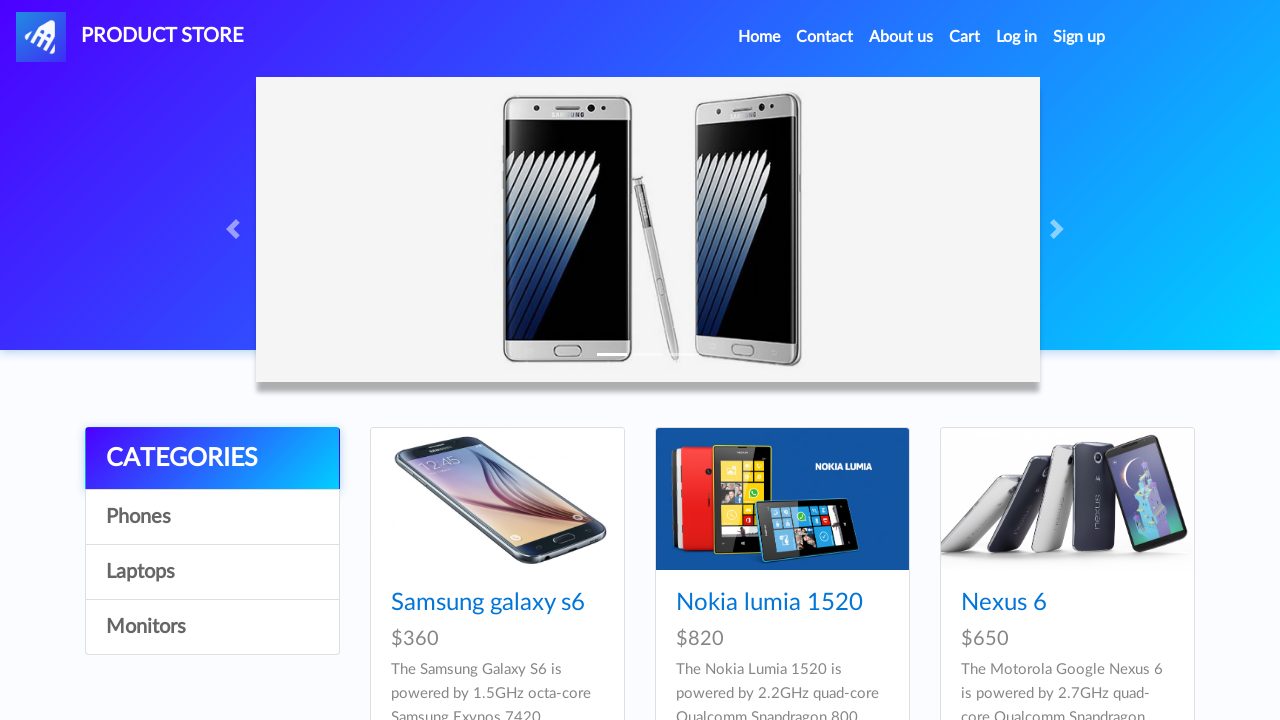

Clicked on Cart link to navigate to shopping cart at (965, 37) on text=Cart
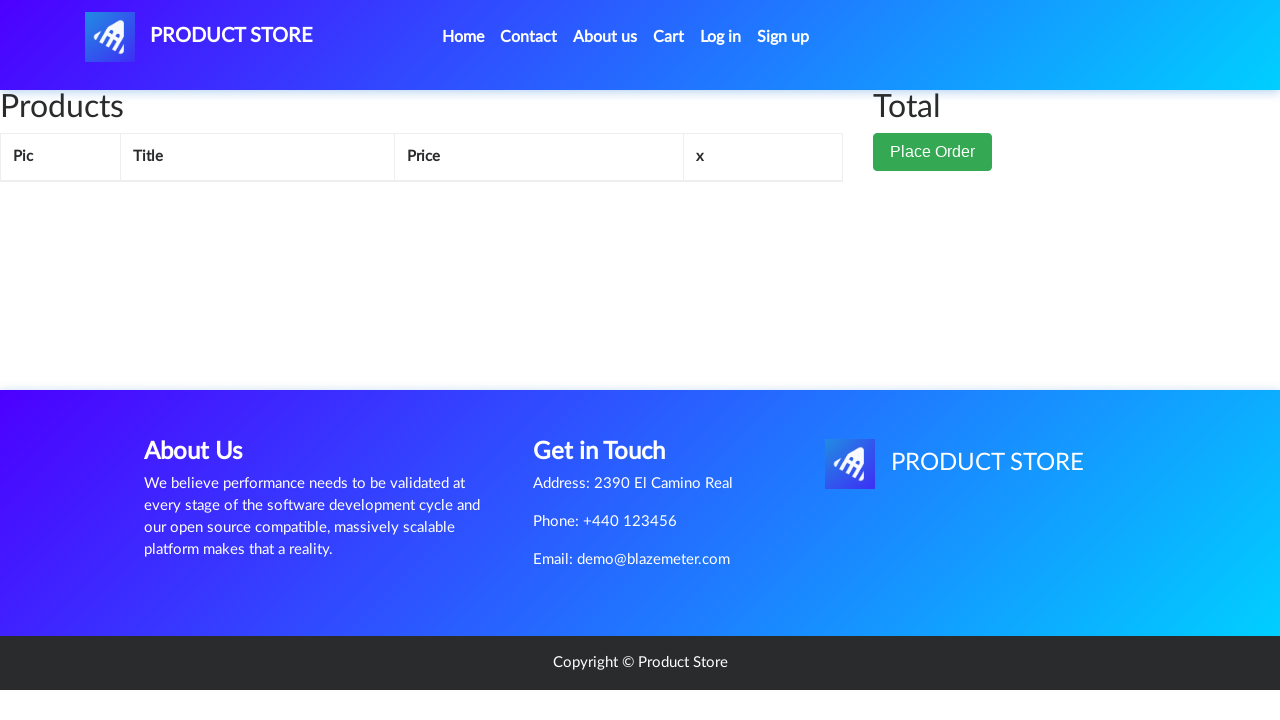

Clicked Place Order button to initiate checkout at (933, 152) on xpath=//button[contains(text(),'Place Order')]
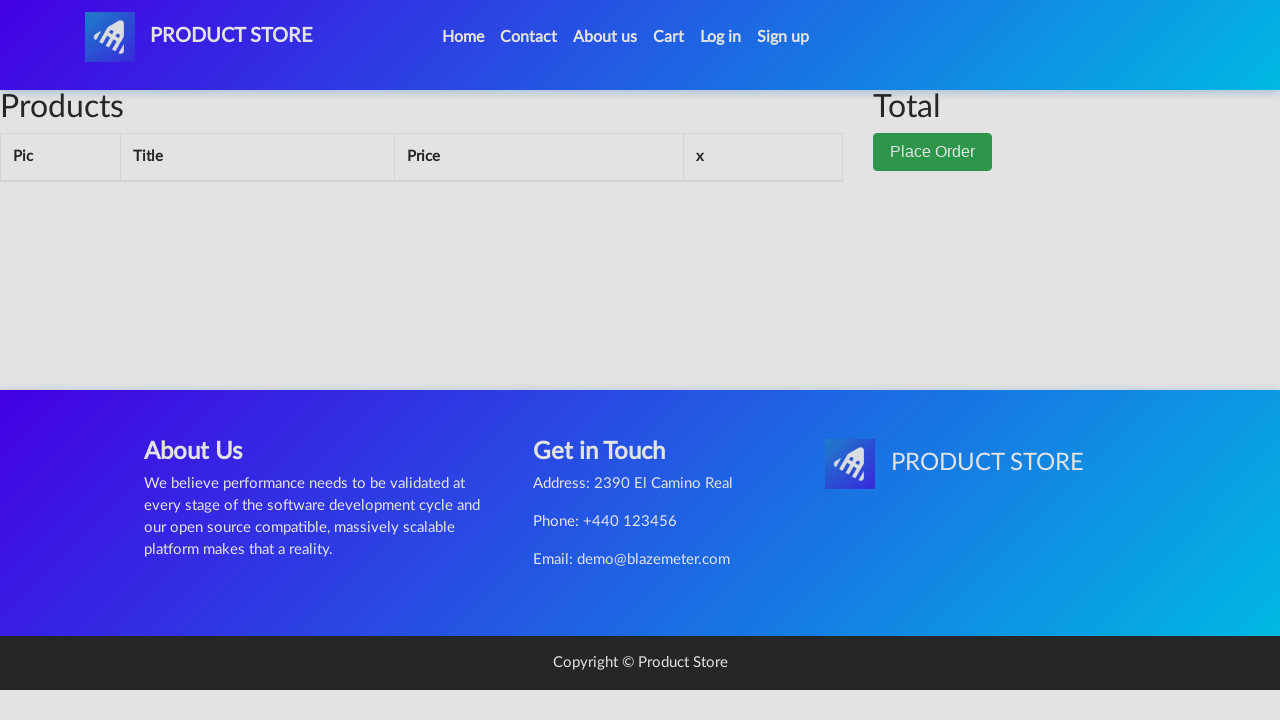

Filled in customer name field with 'John Doe' on #name
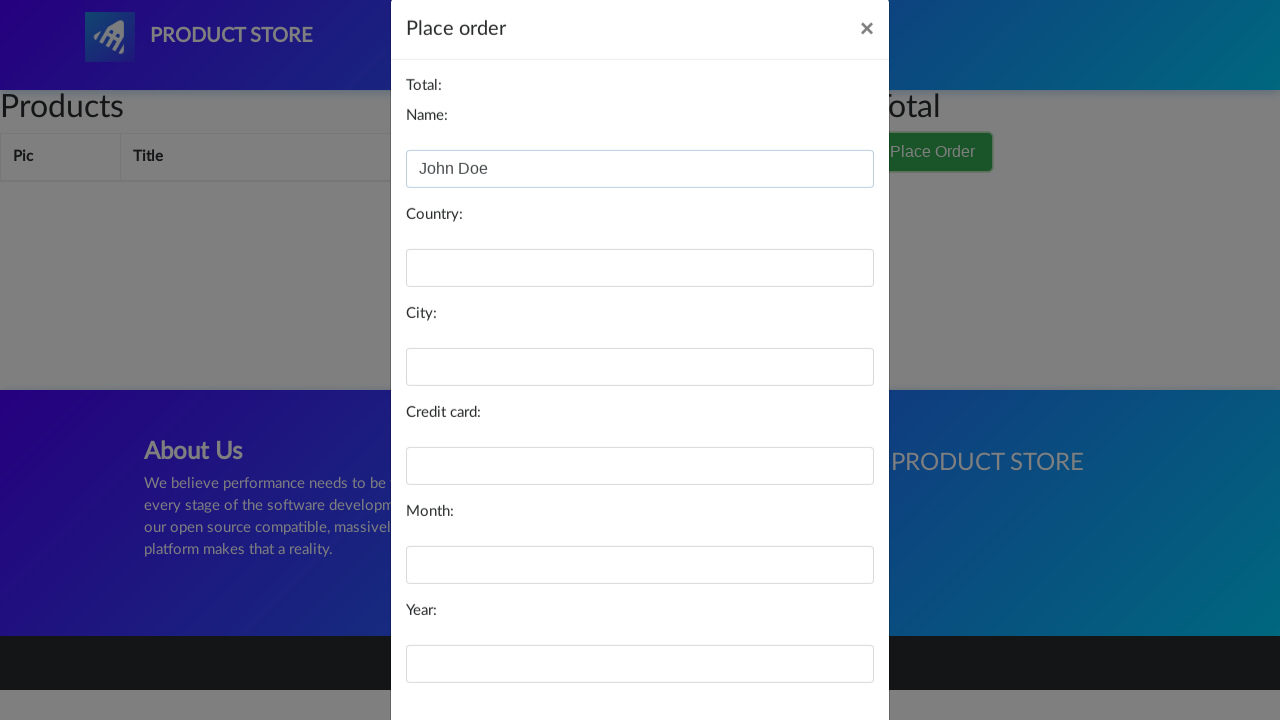

Filled in country field with 'USA' on #country
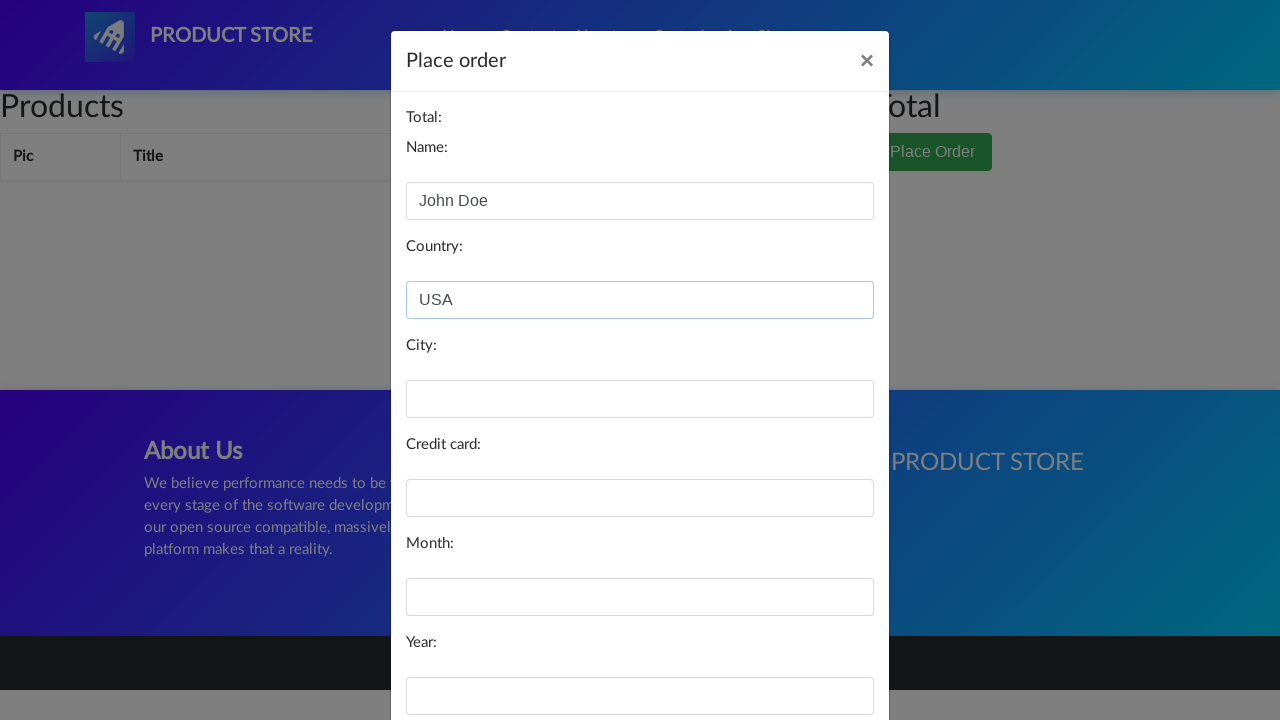

Filled in city field with 'New York' on #city
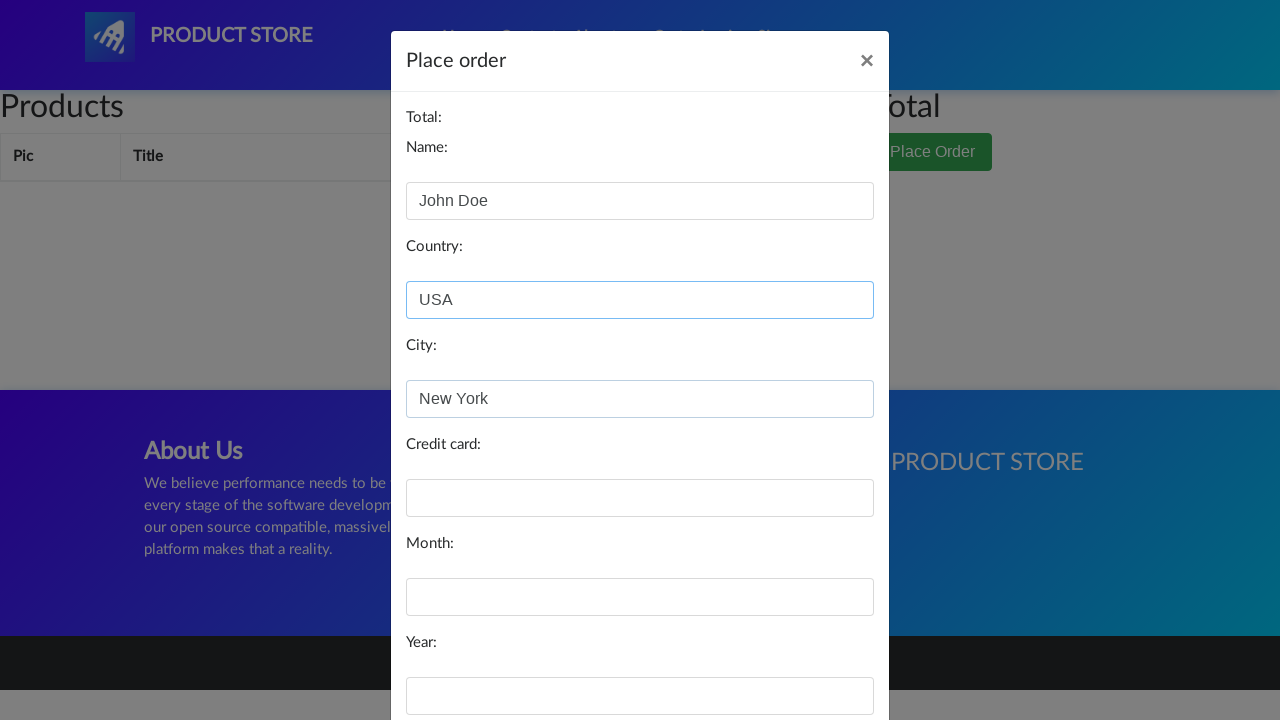

Filled in credit card number field on #card
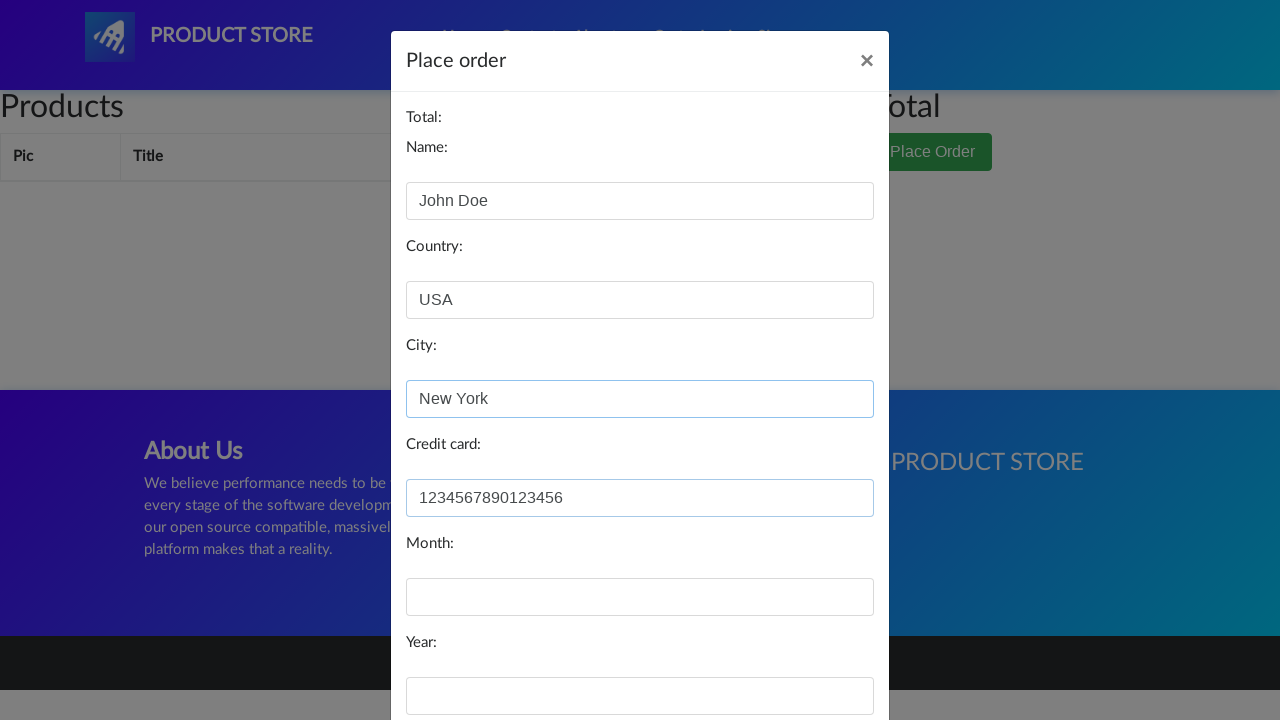

Filled in card expiration month field with '12' on #month
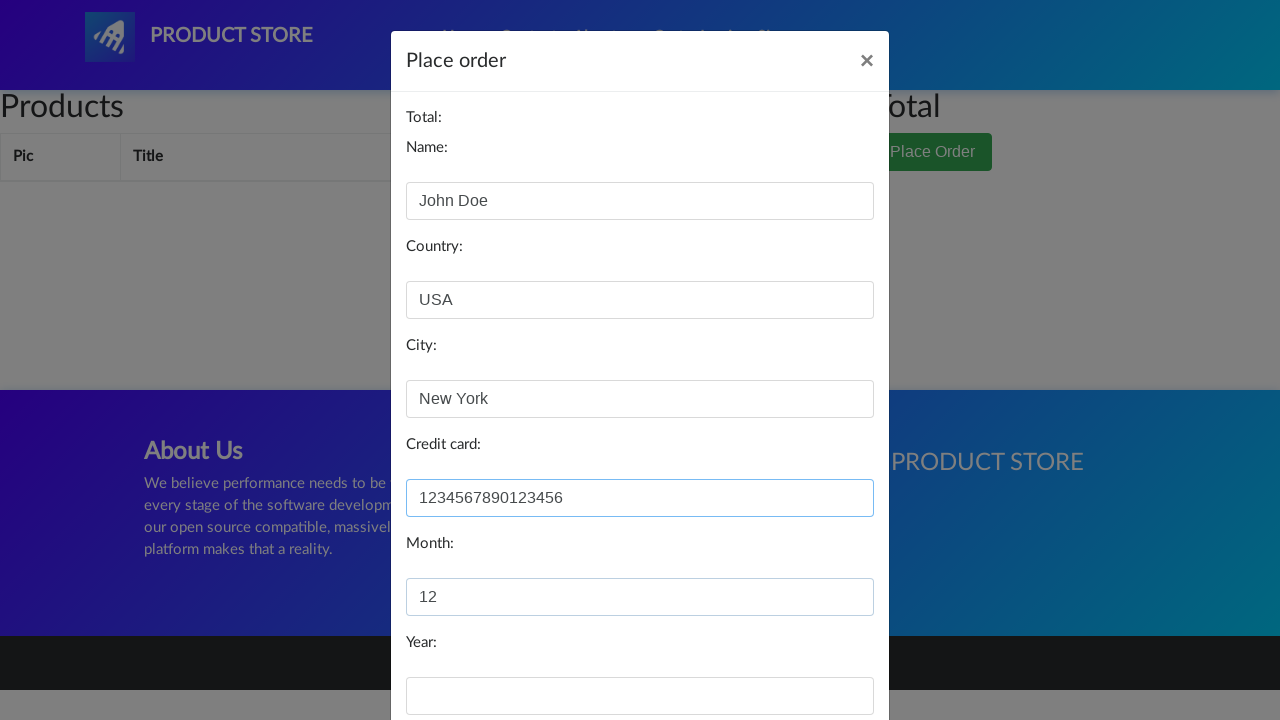

Filled in card expiration year field with '2025' on #year
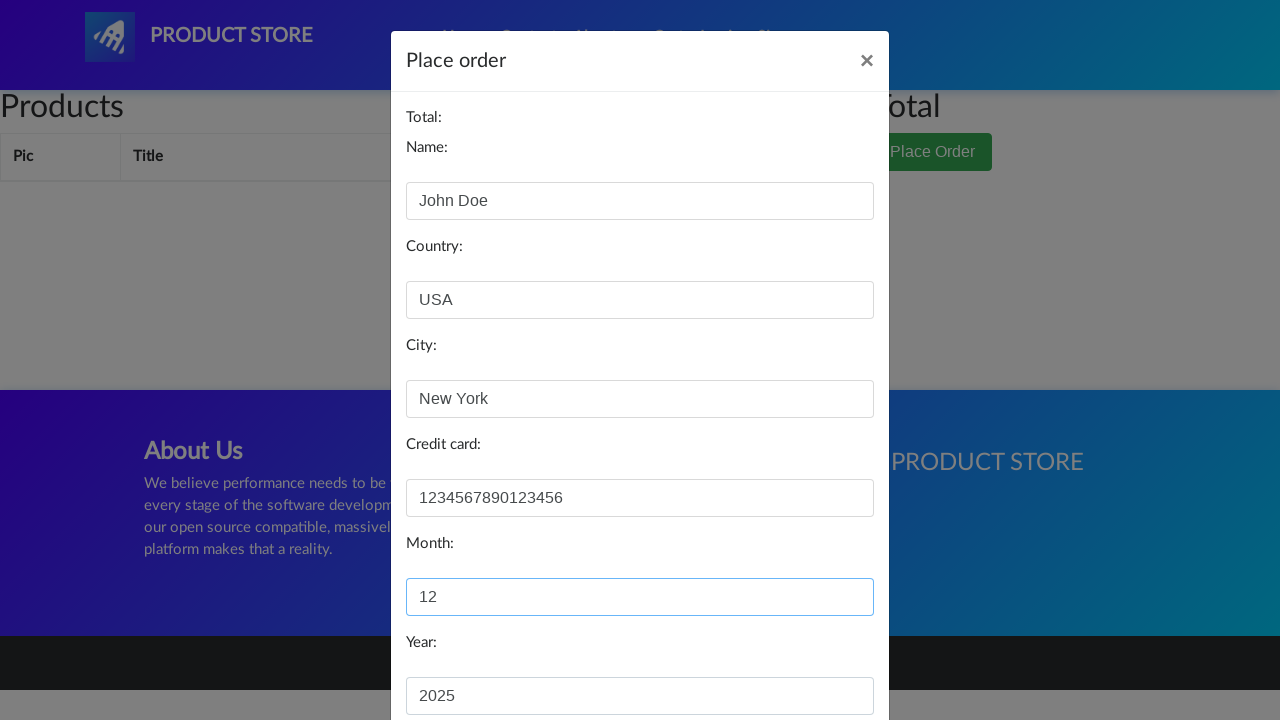

Clicked Purchase button to complete payment at (823, 655) on xpath=//button[contains(text(),'Purchase')]
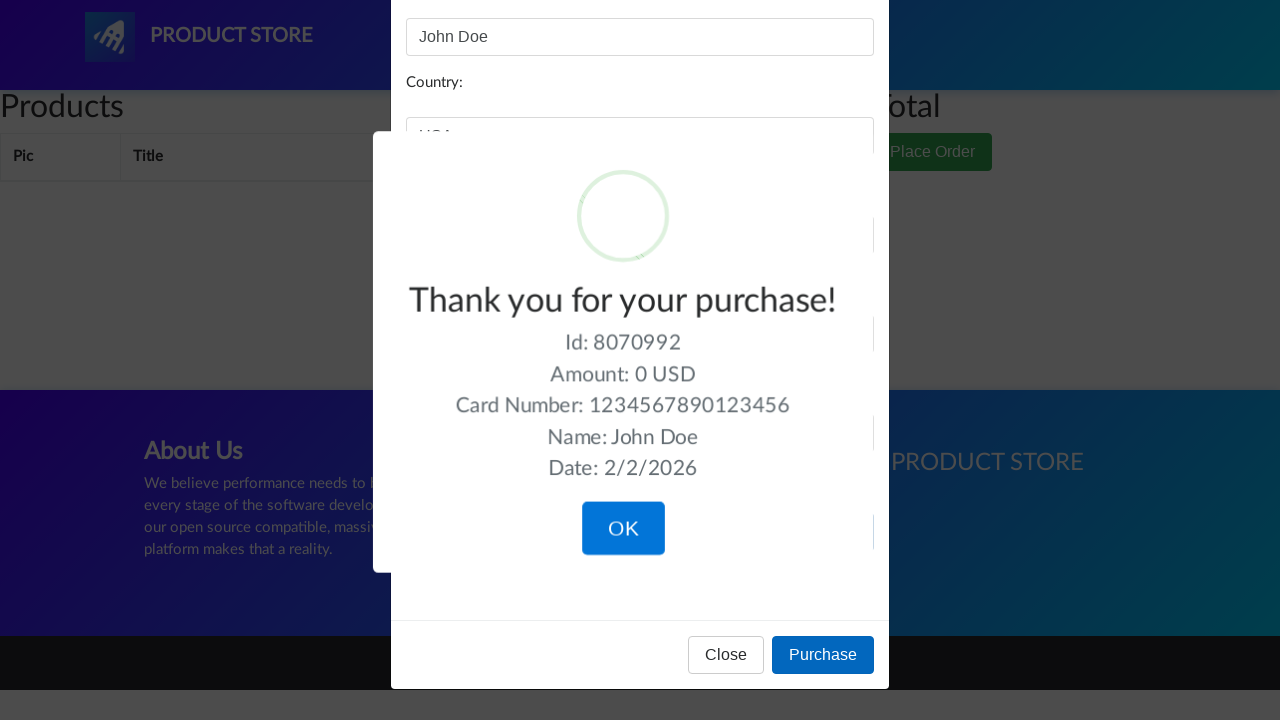

Purchase confirmation message appeared
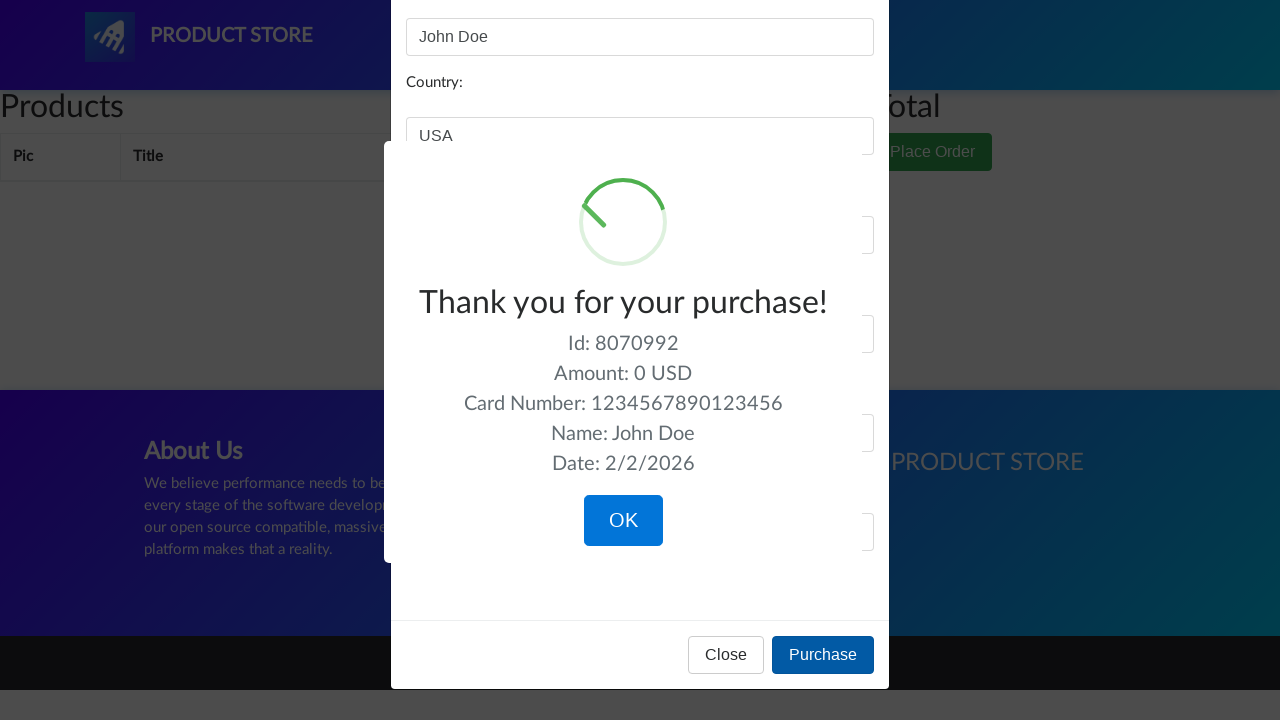

Clicked OK button to close confirmation dialog at (623, 521) on xpath=//button[contains(text(),'OK')]
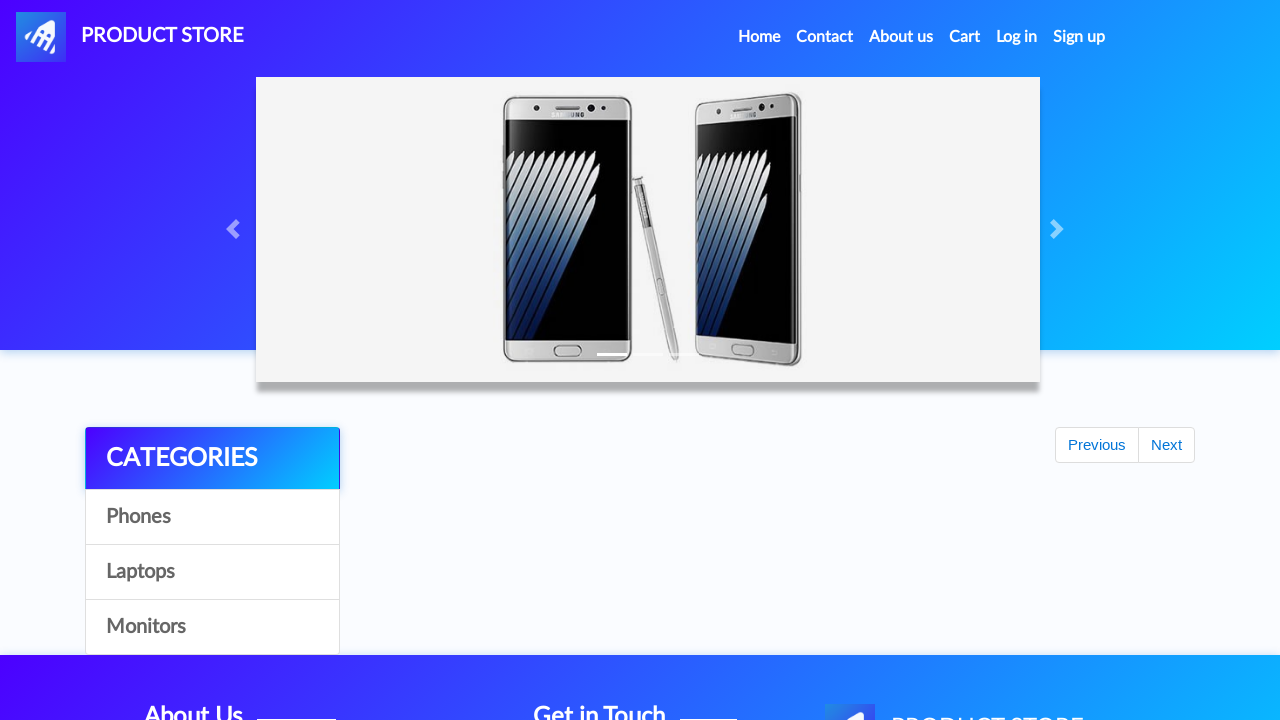

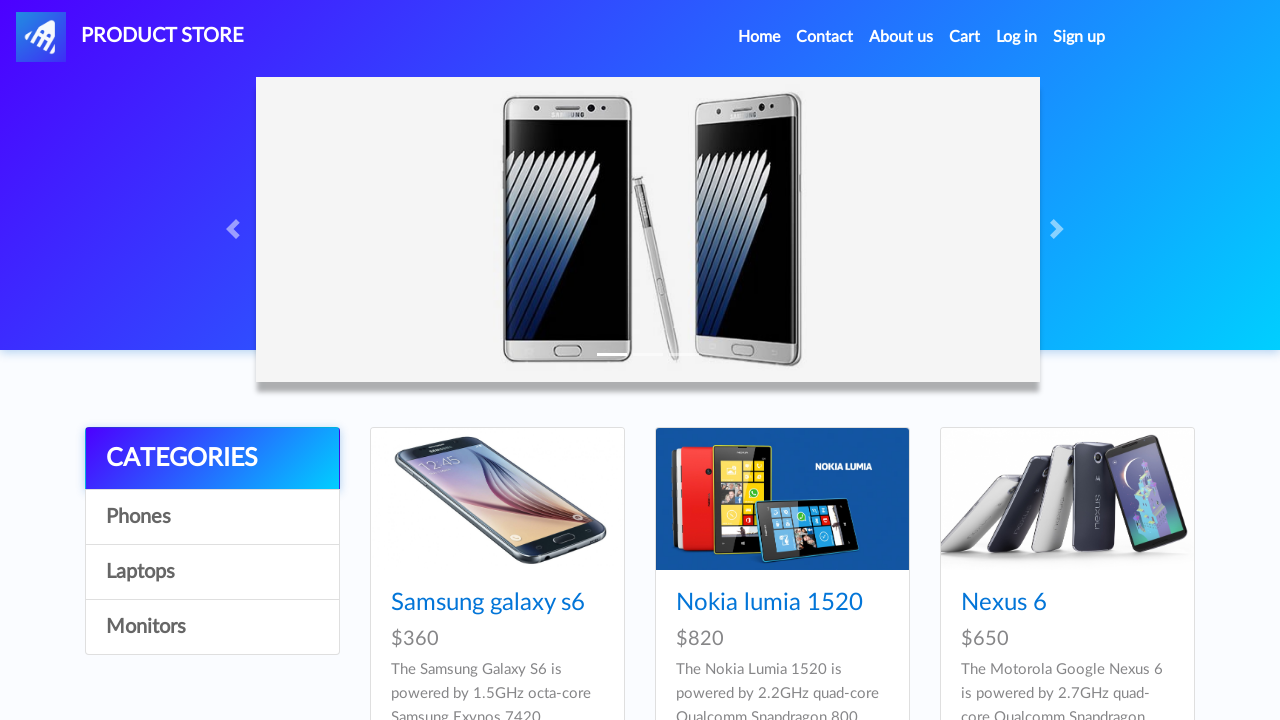